Tests radio button and checkbox functionality by clicking on experience, gender, and tool selection options on a practice form page

Starting URL: https://awesomeqa.com/practice.html

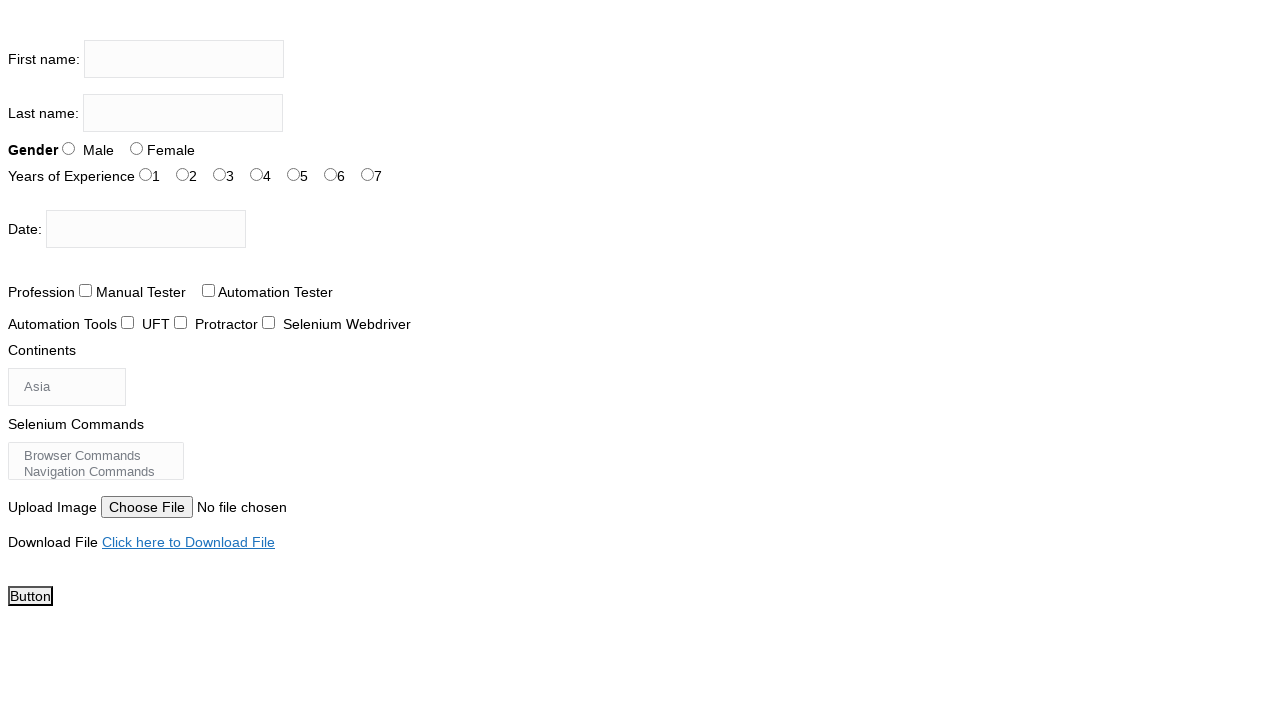

Navigated to practice form page
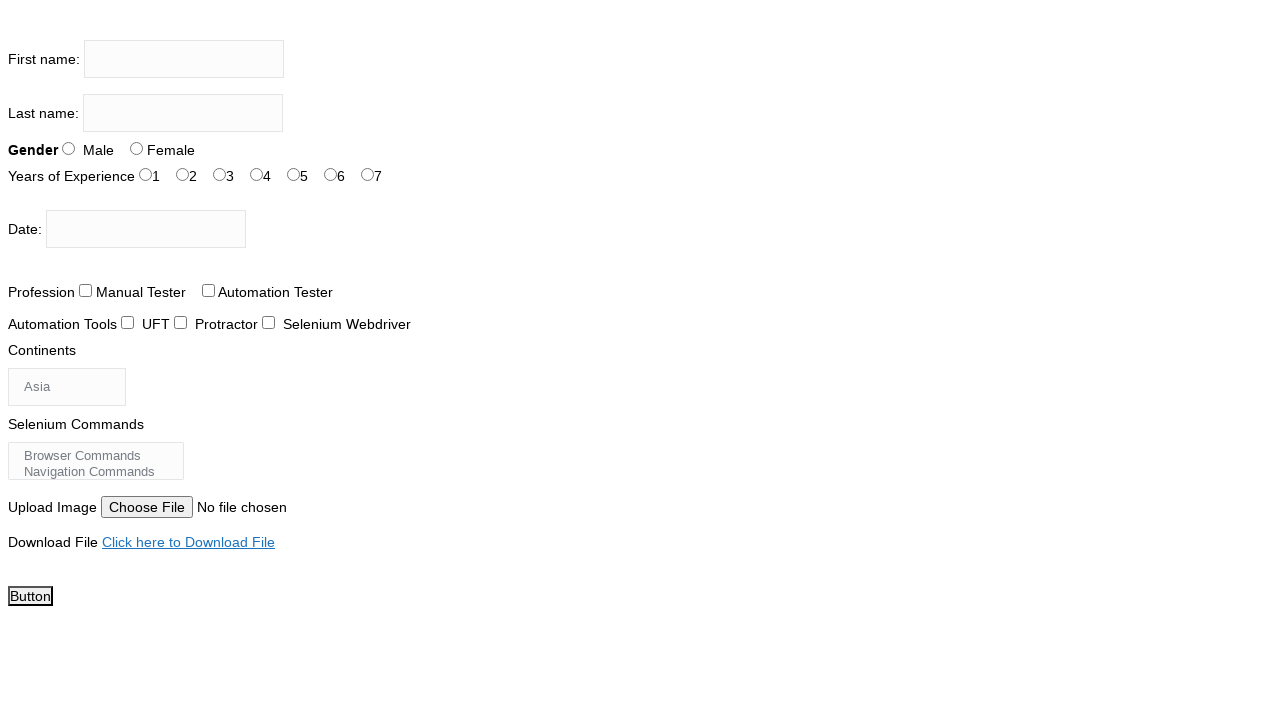

Clicked on experience radio button at (146, 174) on input[name='exp']
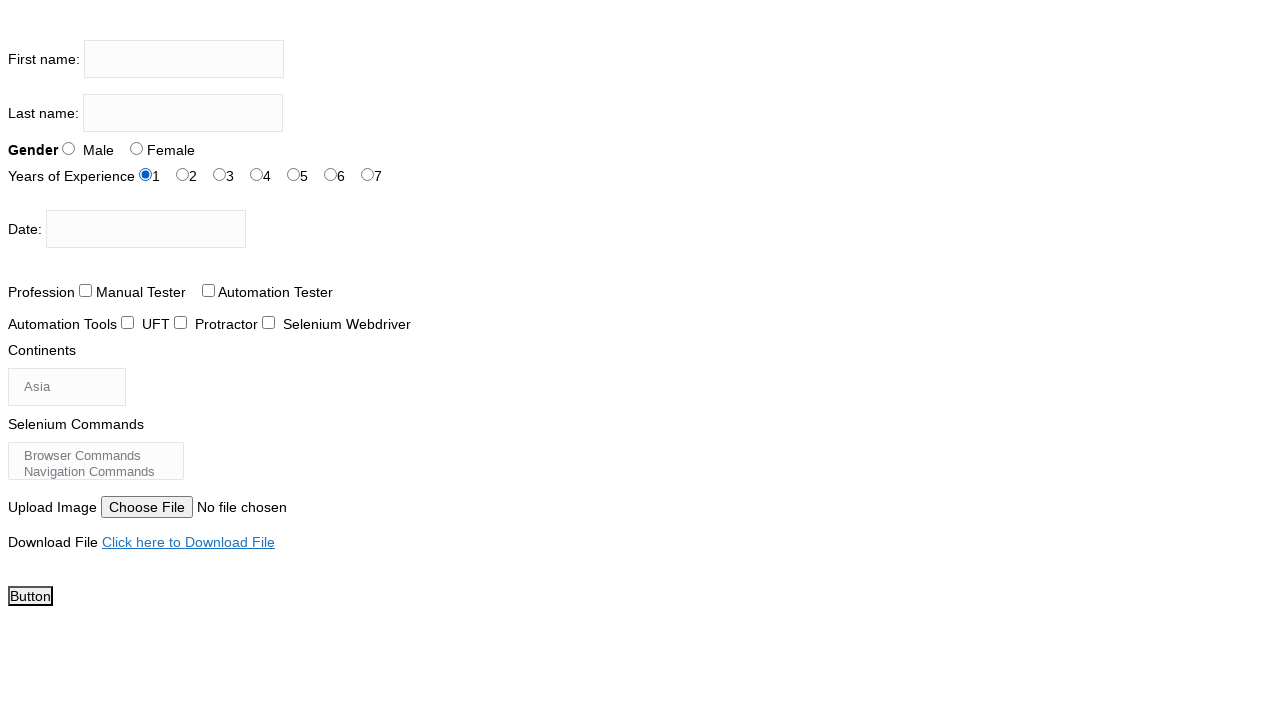

Clicked on gender radio button (sex-1) at (136, 148) on #sex-1
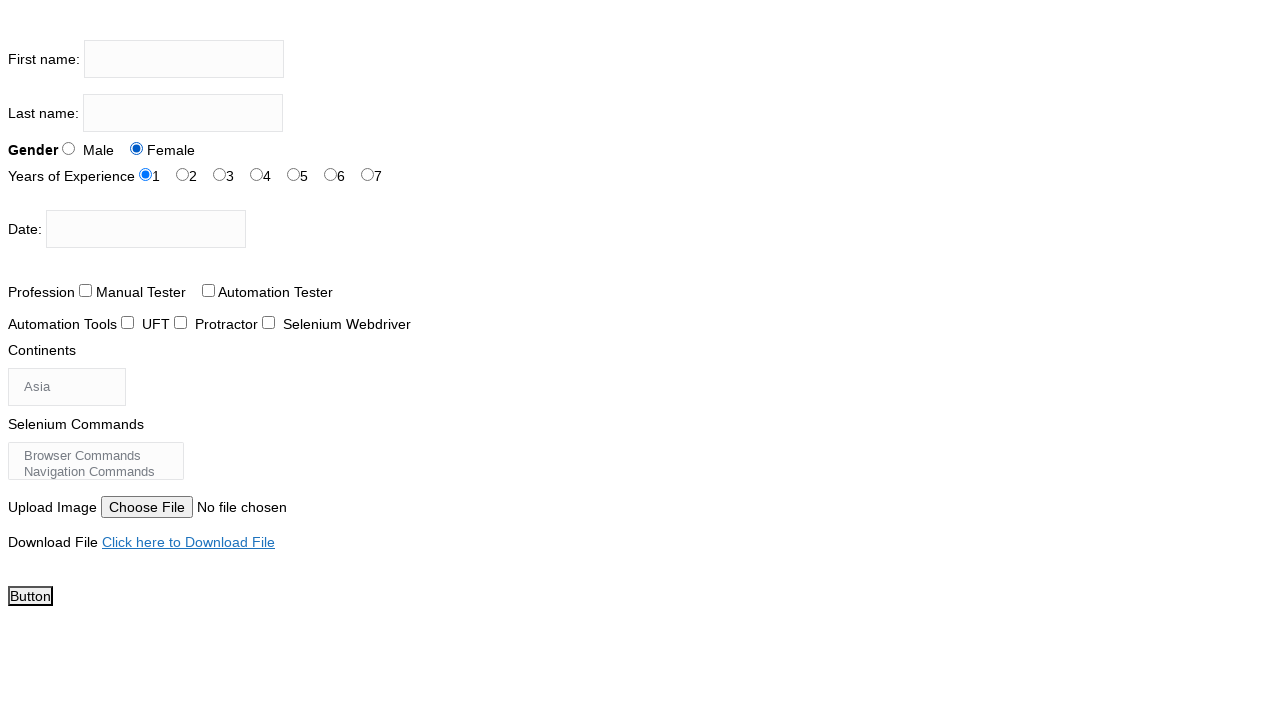

Clicked on tool checkbox (tool-1) at (180, 322) on #tool-1
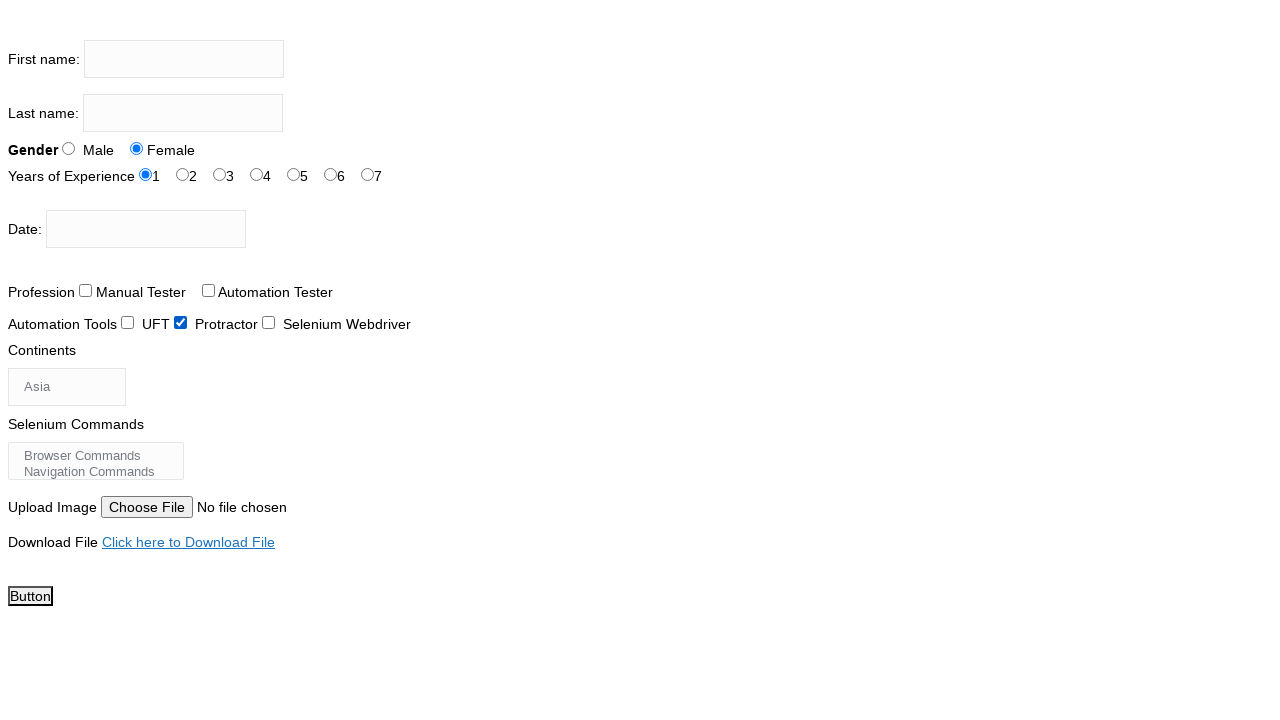

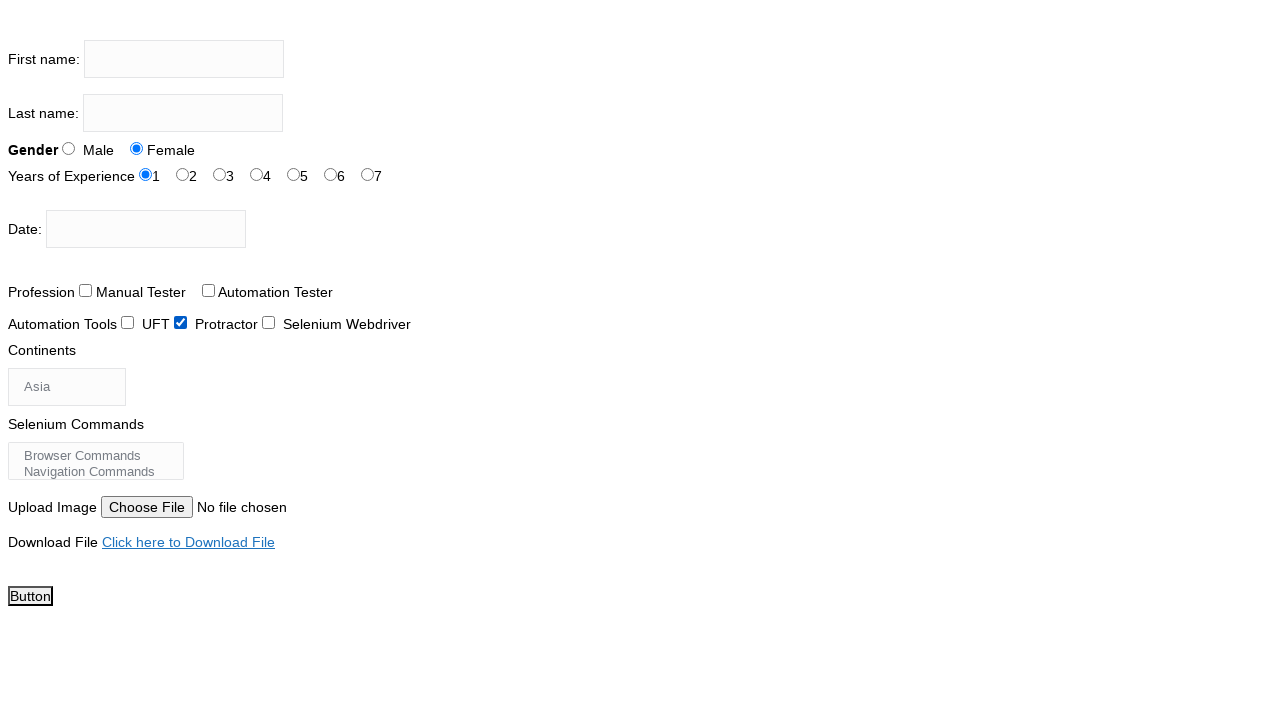